Tests simple alert functionality by clicking a button to trigger an alert, verifying the alert text, and accepting the alert.

Starting URL: https://training-support.net/webelements/alerts

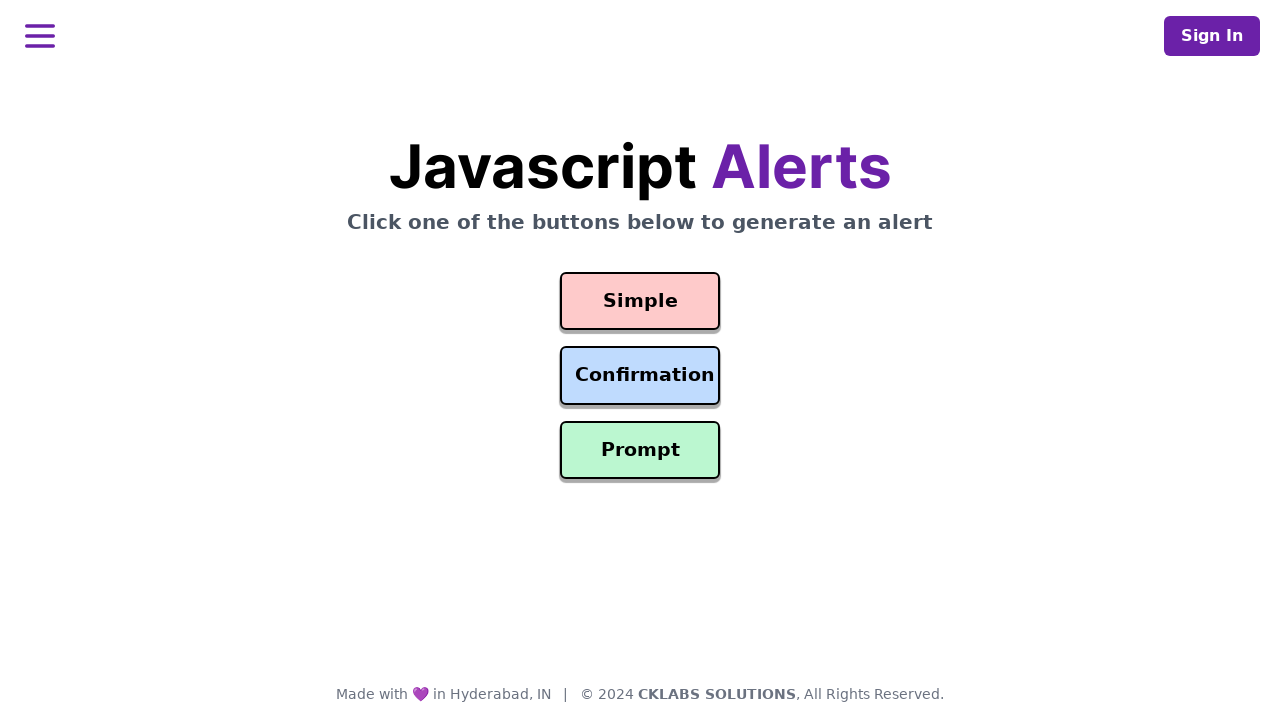

Clicked simple alert button at (640, 301) on #simple
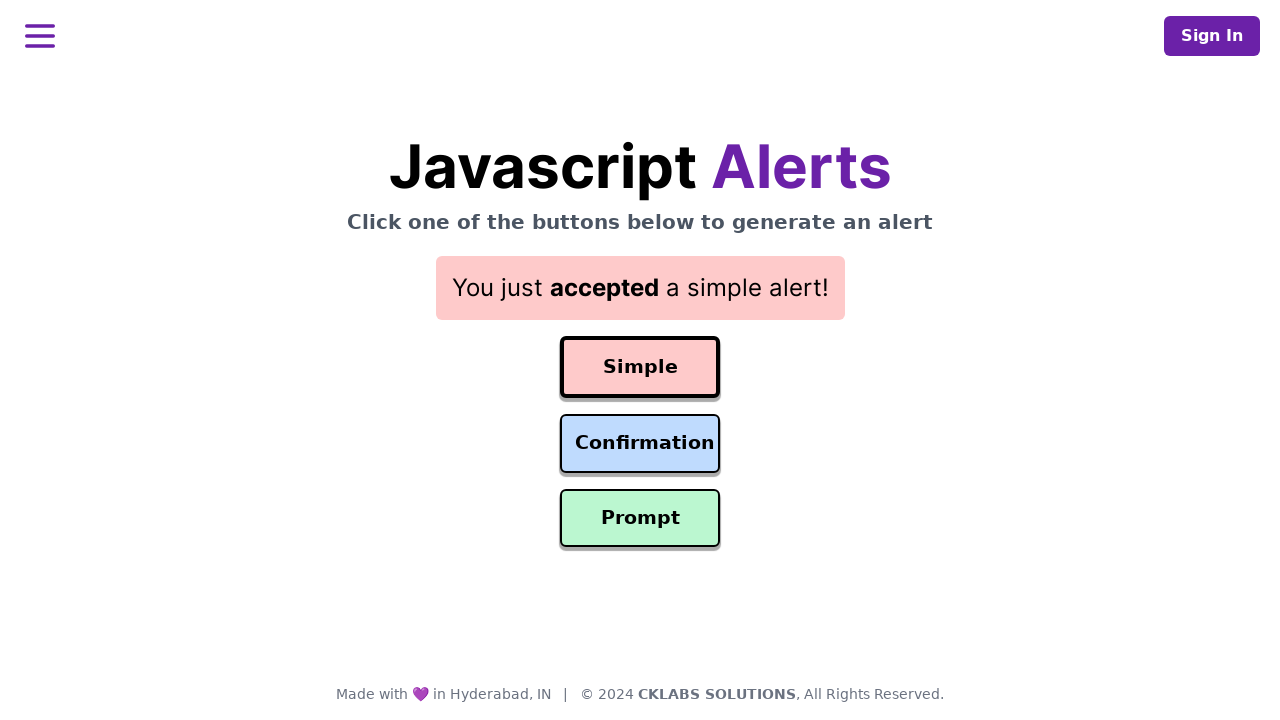

Set up dialog handler for simple alerts
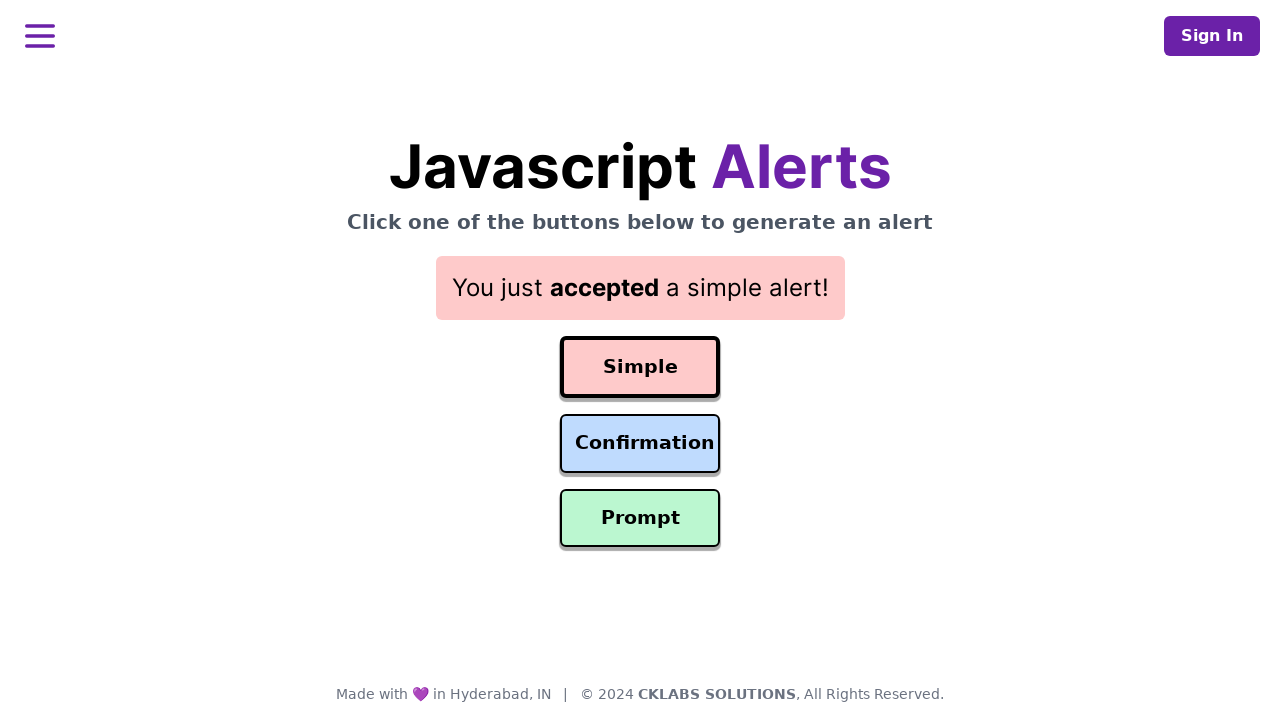

Registered one-time dialog handler with assertion
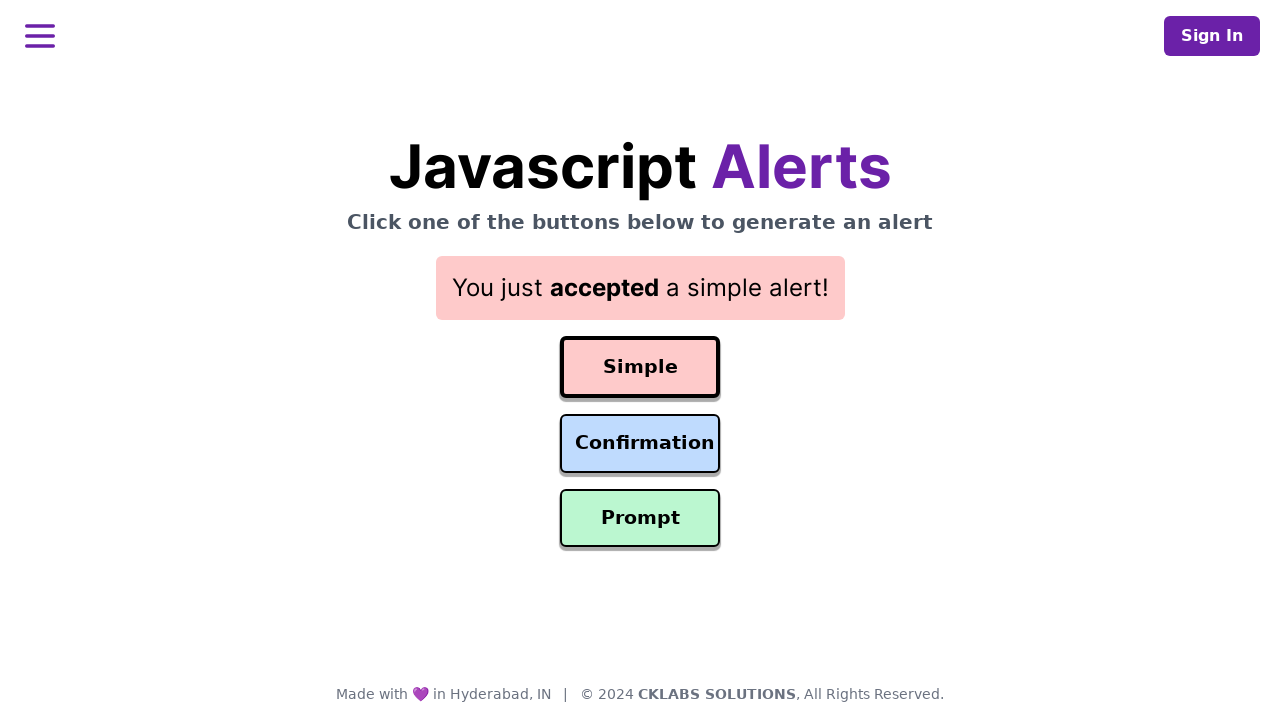

Clicked simple alert button to trigger alert at (640, 367) on #simple
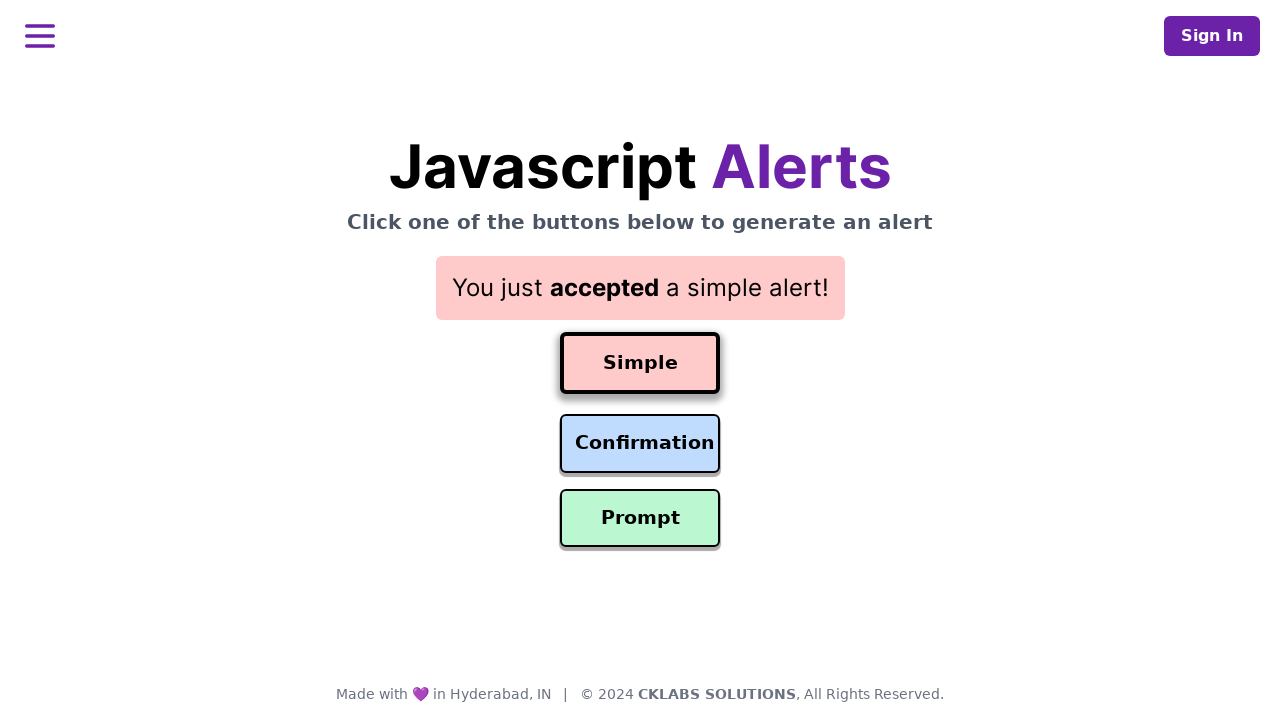

Alert was verified and accepted
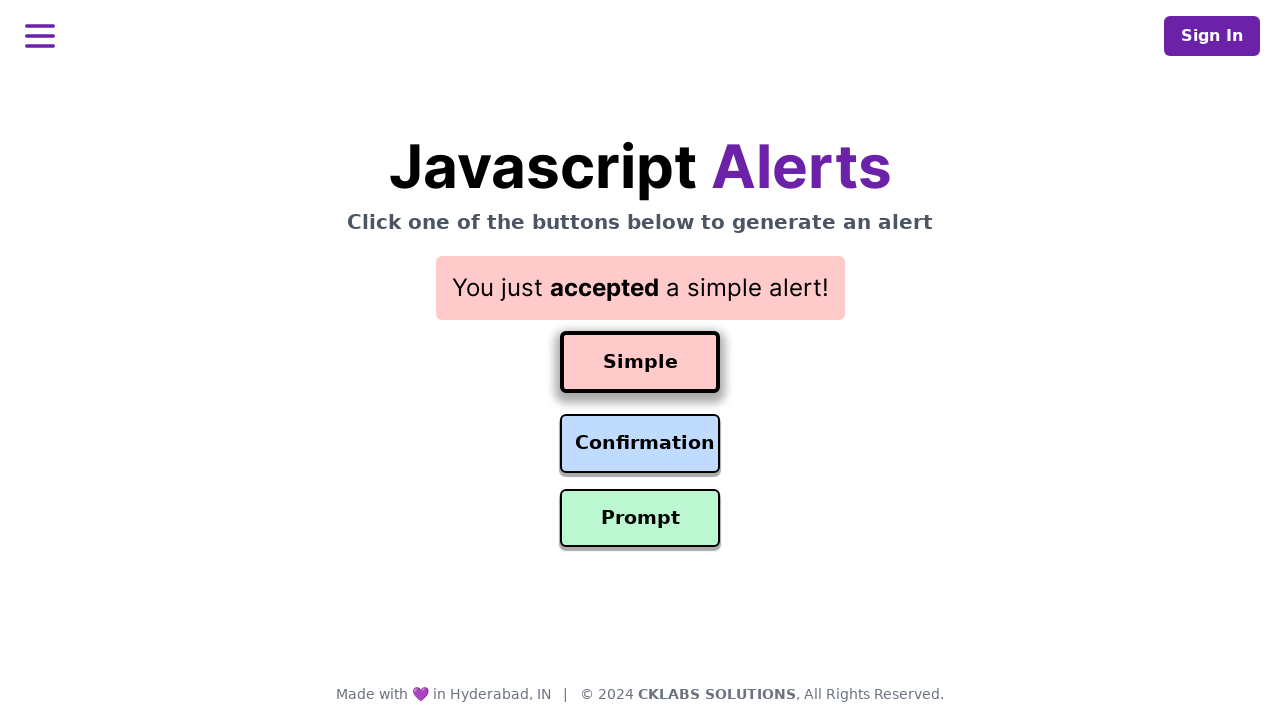

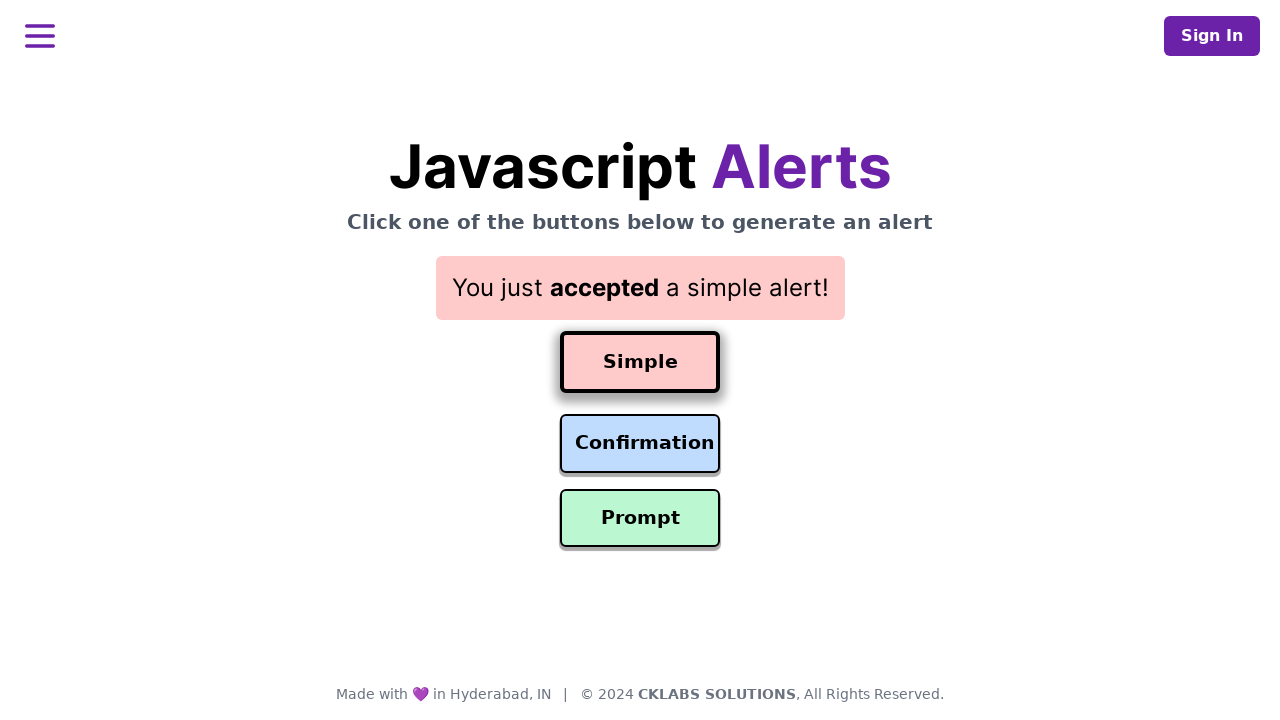